Tests navigation to the registration page by clicking the registration link and verifying the registration header text is displayed.

Starting URL: https://qa.koel.app

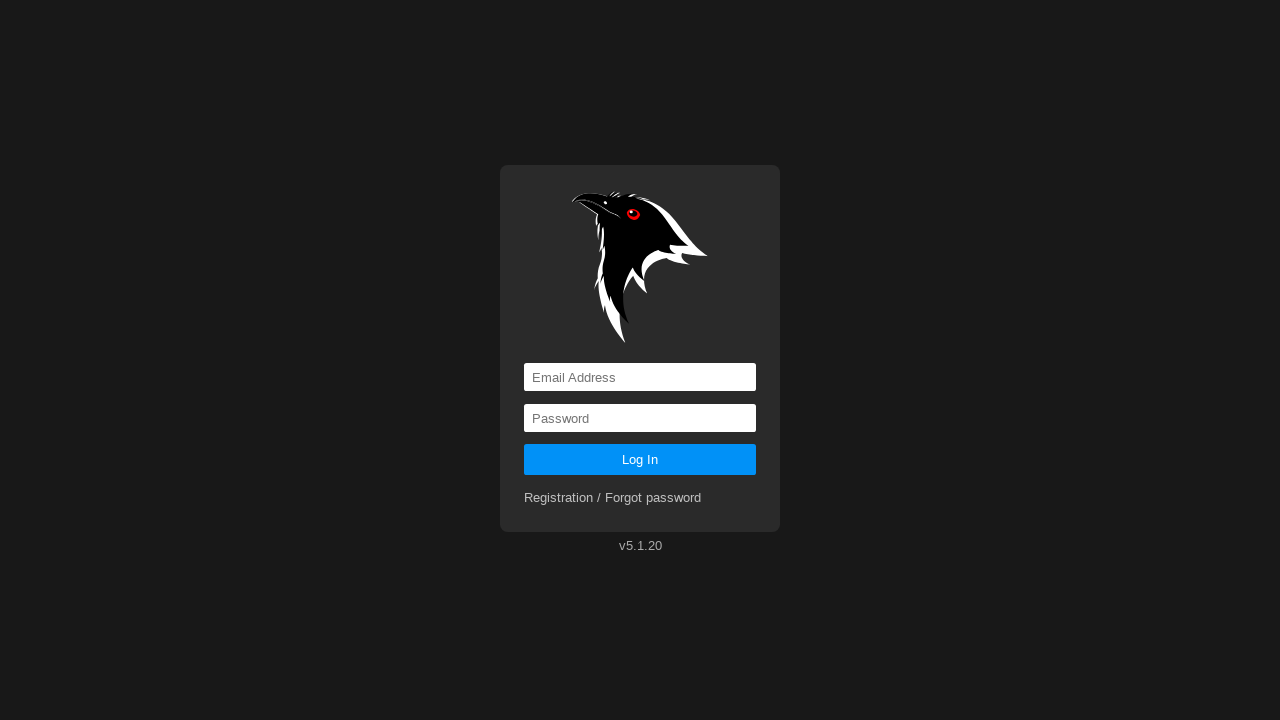

Navigated to https://qa.koel.app
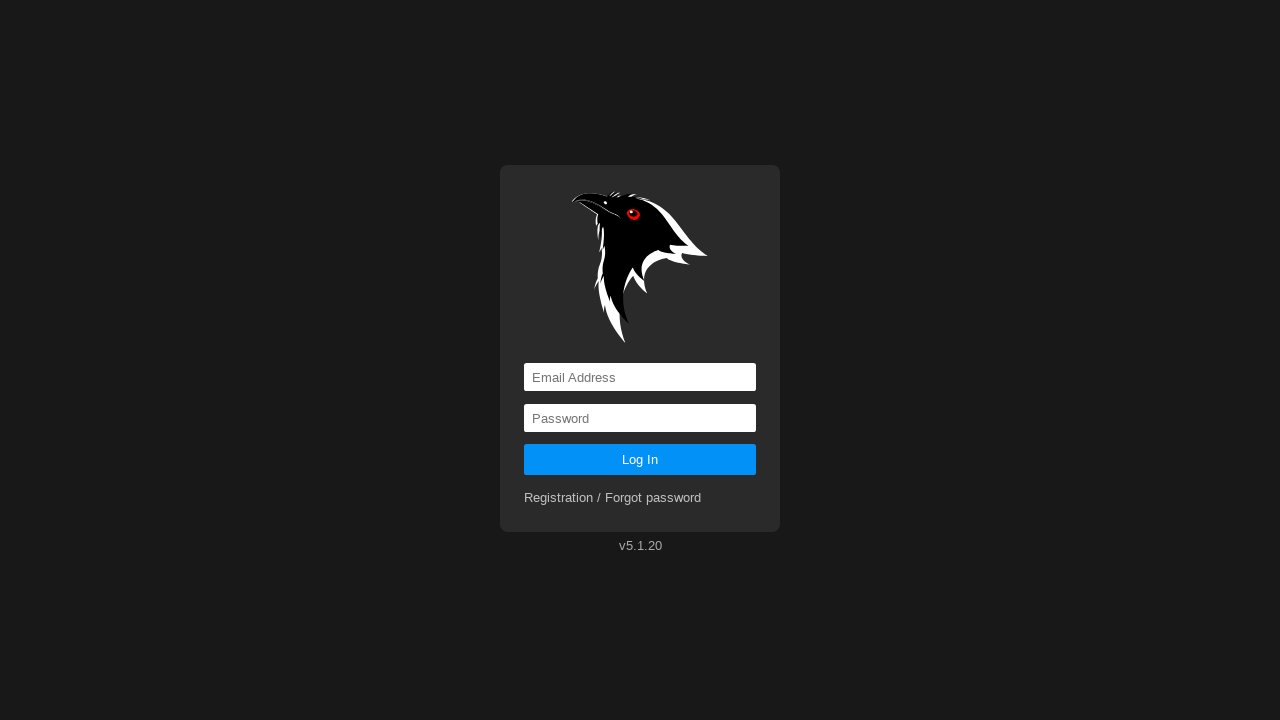

Clicked on the registration link at (613, 498) on a[href='registration']
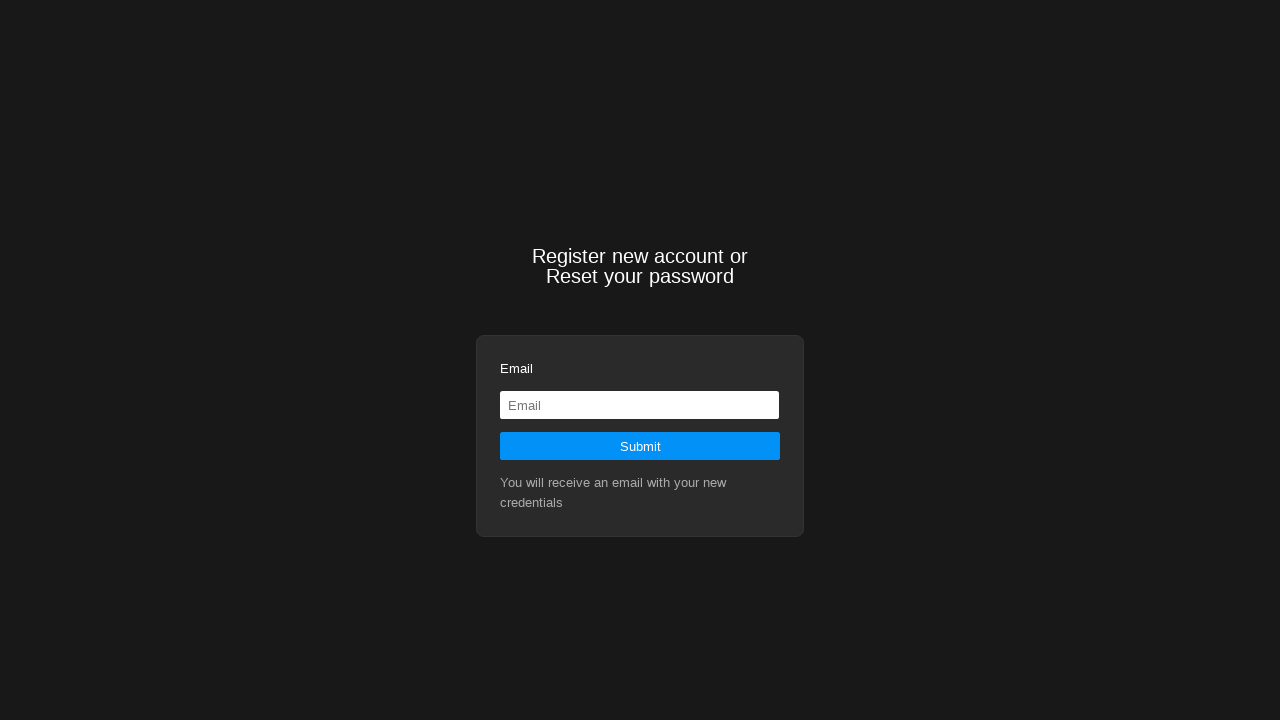

Registration header text became visible
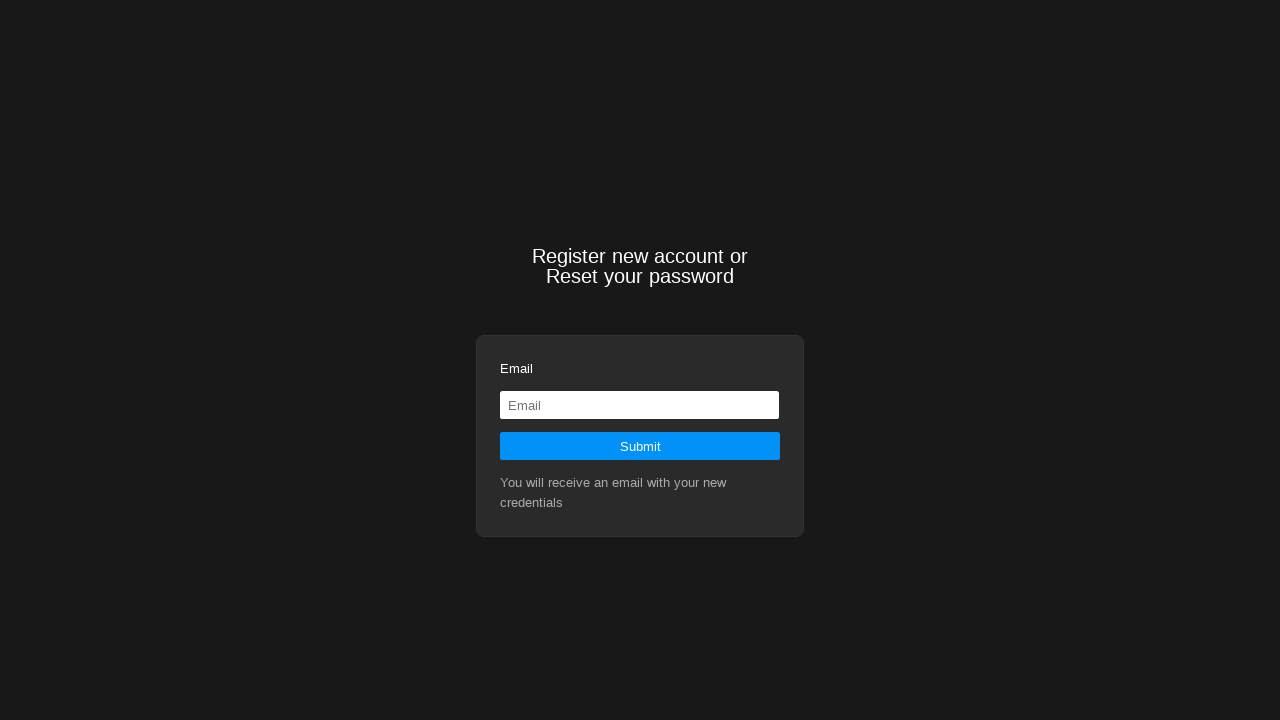

Verified registration header text is visible
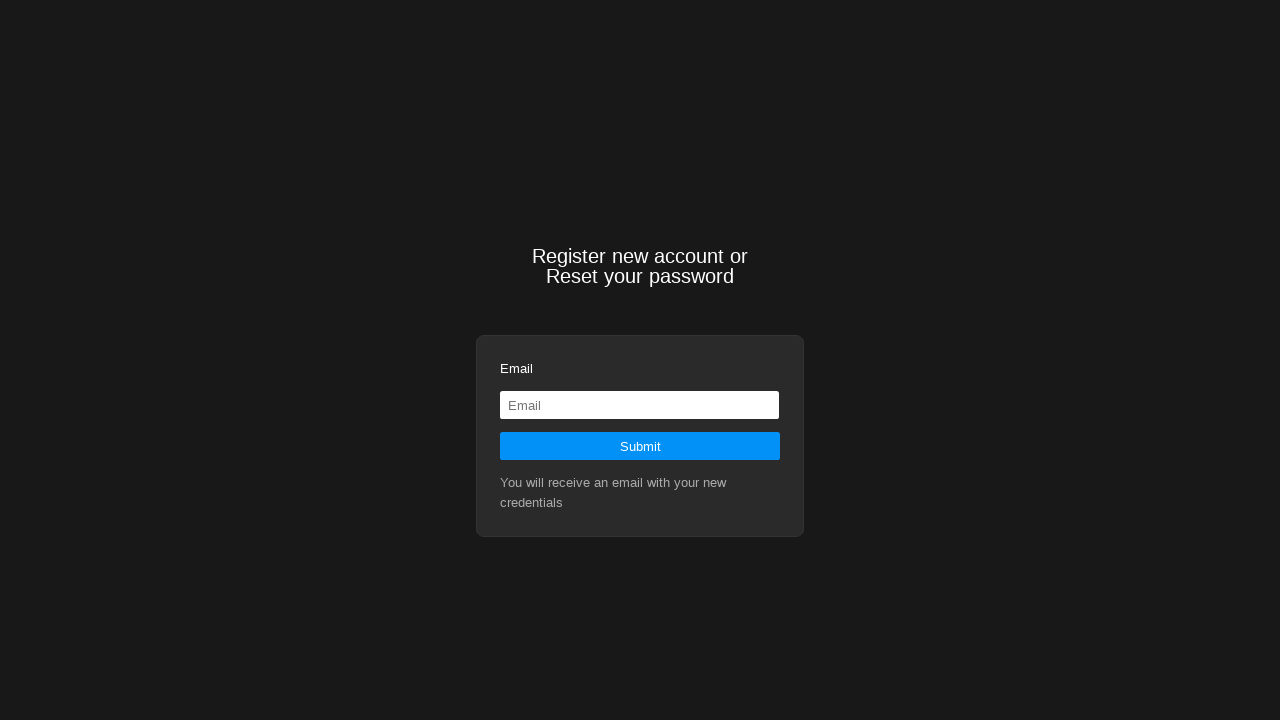

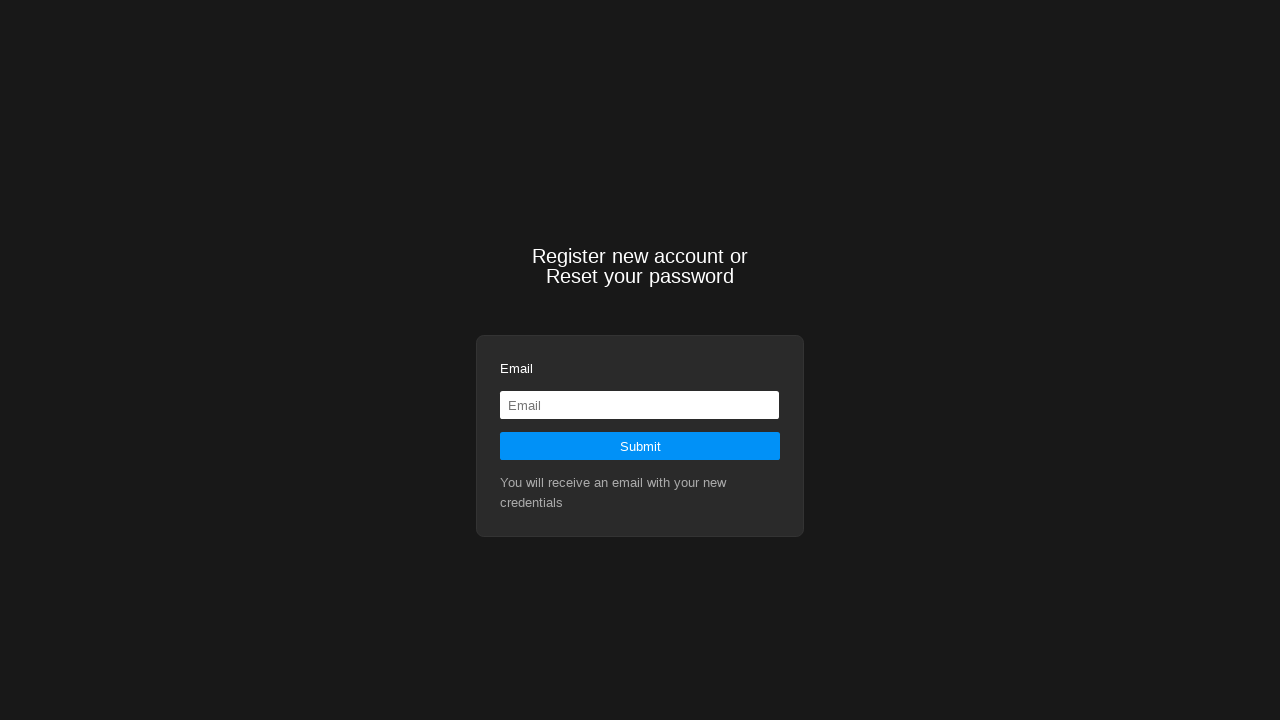